Tests geolocation functionality when location access is blocked by clicking the geolocation button

Starting URL: https://the-internet.herokuapp.com/geolocation

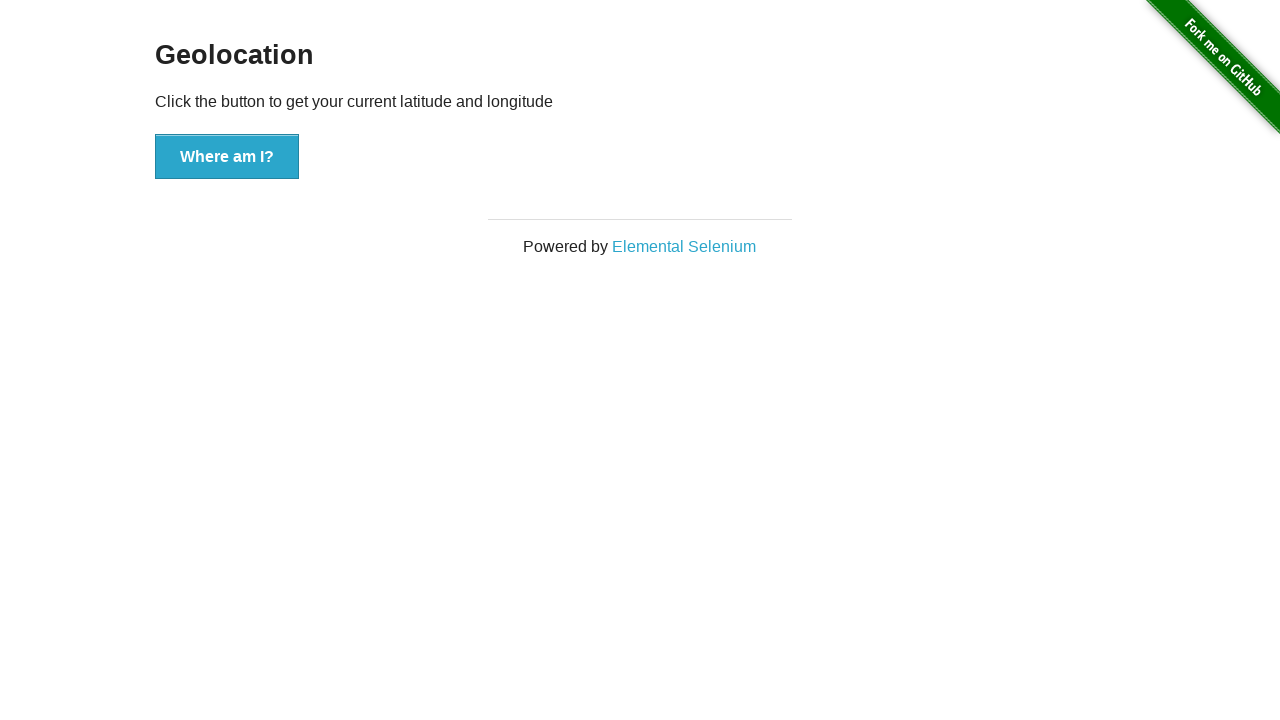

Clicked geolocation button to request location access at (227, 157) on button
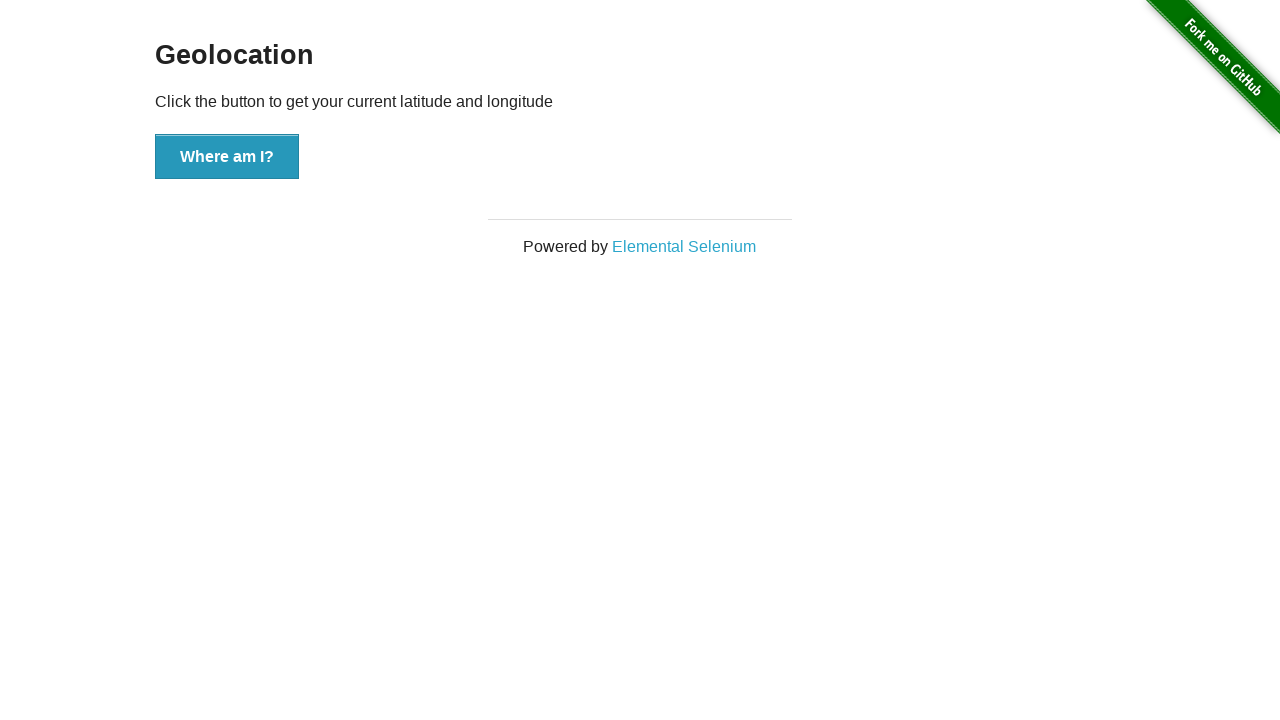

Waited for geolocation request to be blocked and handled
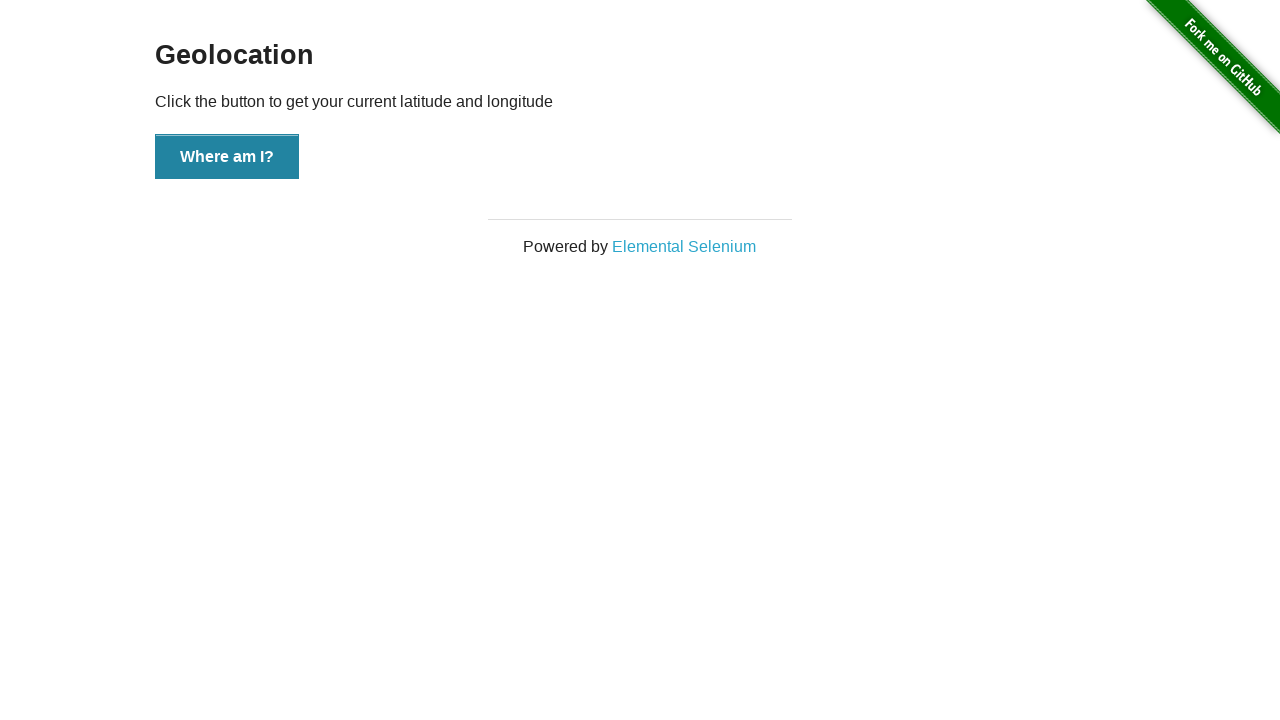

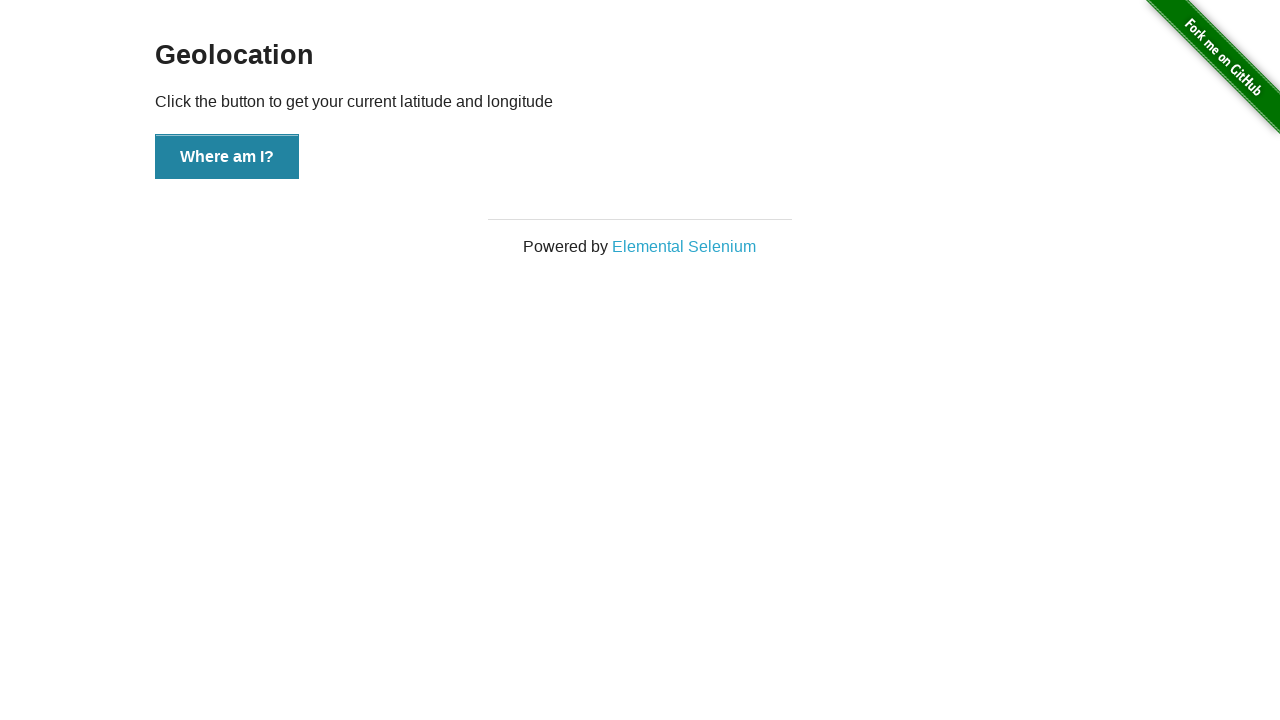